Tests the Add/Remove Elements functionality by navigating to the feature page, clicking Add Element to create a Delete button, then clicking Delete to remove it and verifying it disappears.

Starting URL: https://the-internet.herokuapp.com/

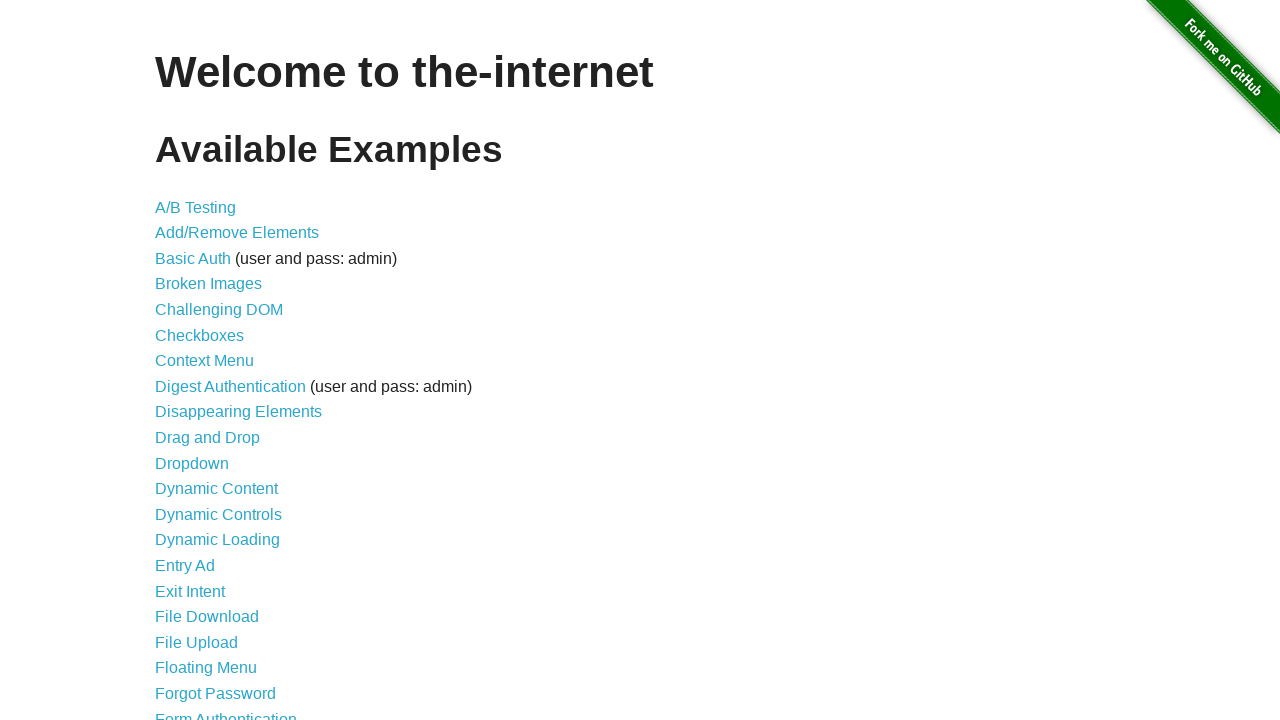

Clicked on 'Add/Remove Elements' link at (237, 233) on xpath=//*[@id='content']/ul/li[2]/a
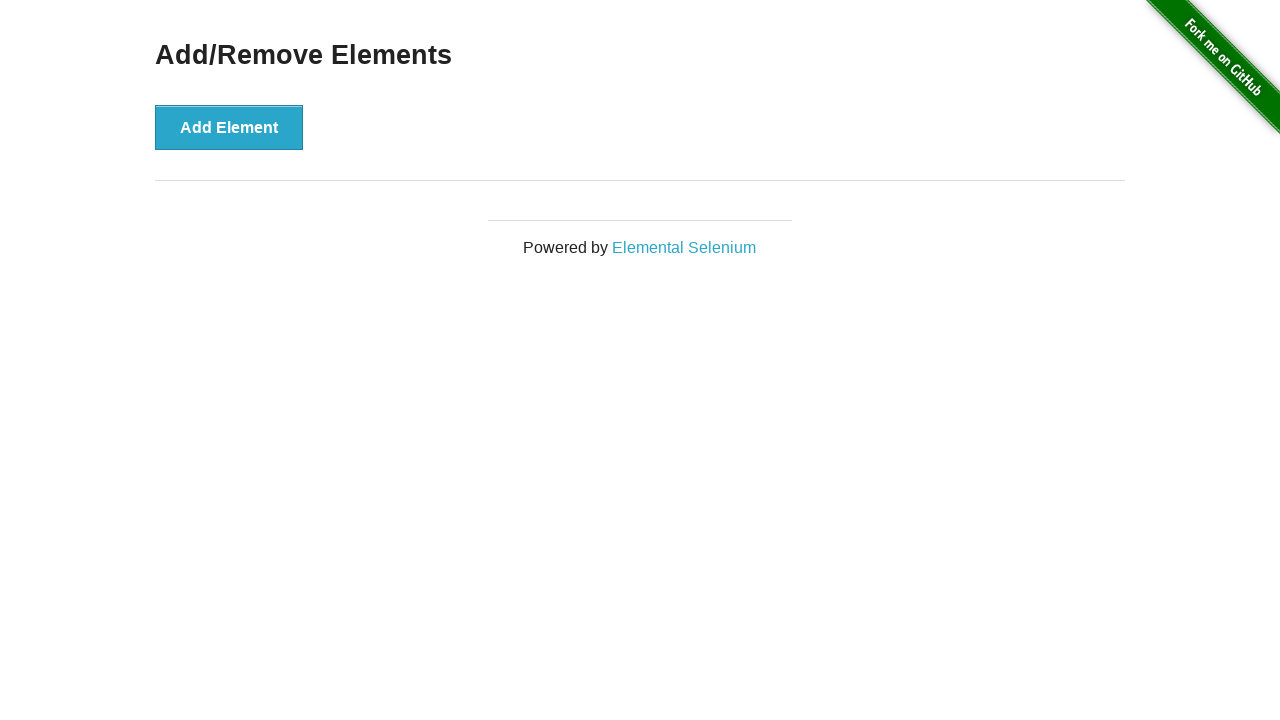

Add Element button appeared
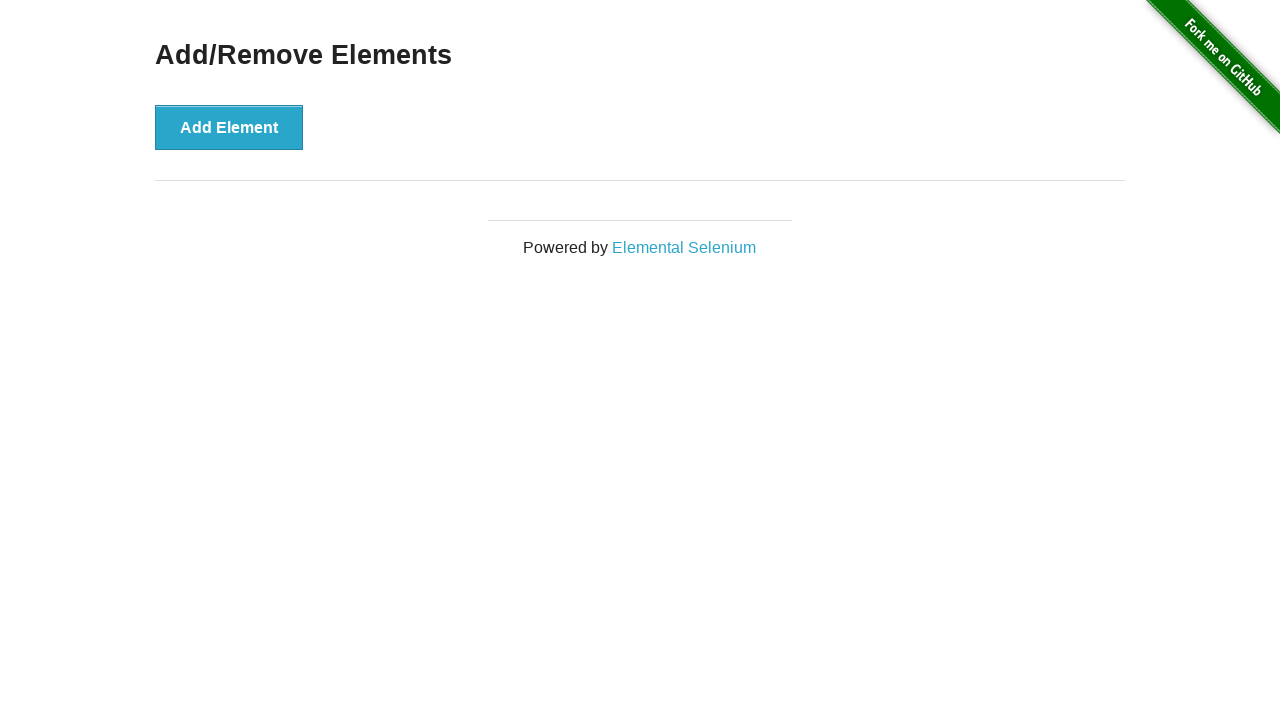

Clicked 'Add Element' button at (229, 127) on xpath=//*[@id='content']/div/button
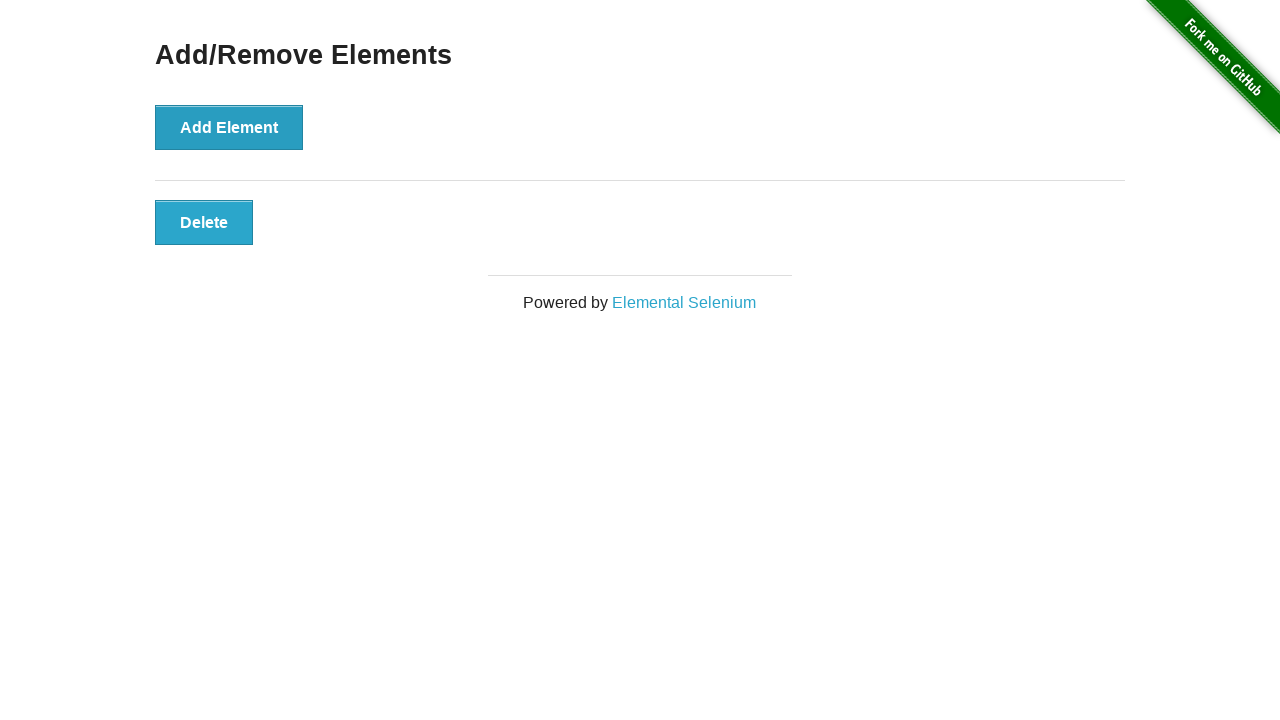

Delete button appeared on page
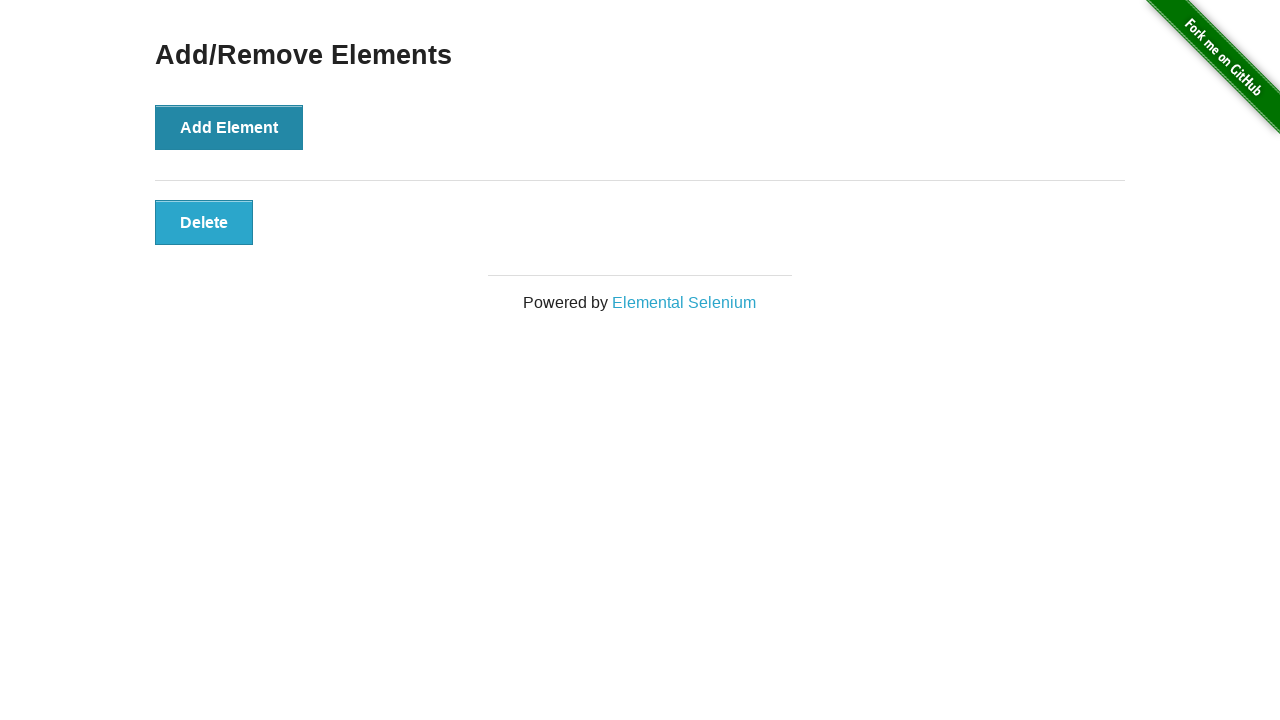

Verified Delete button text content is 'Delete'
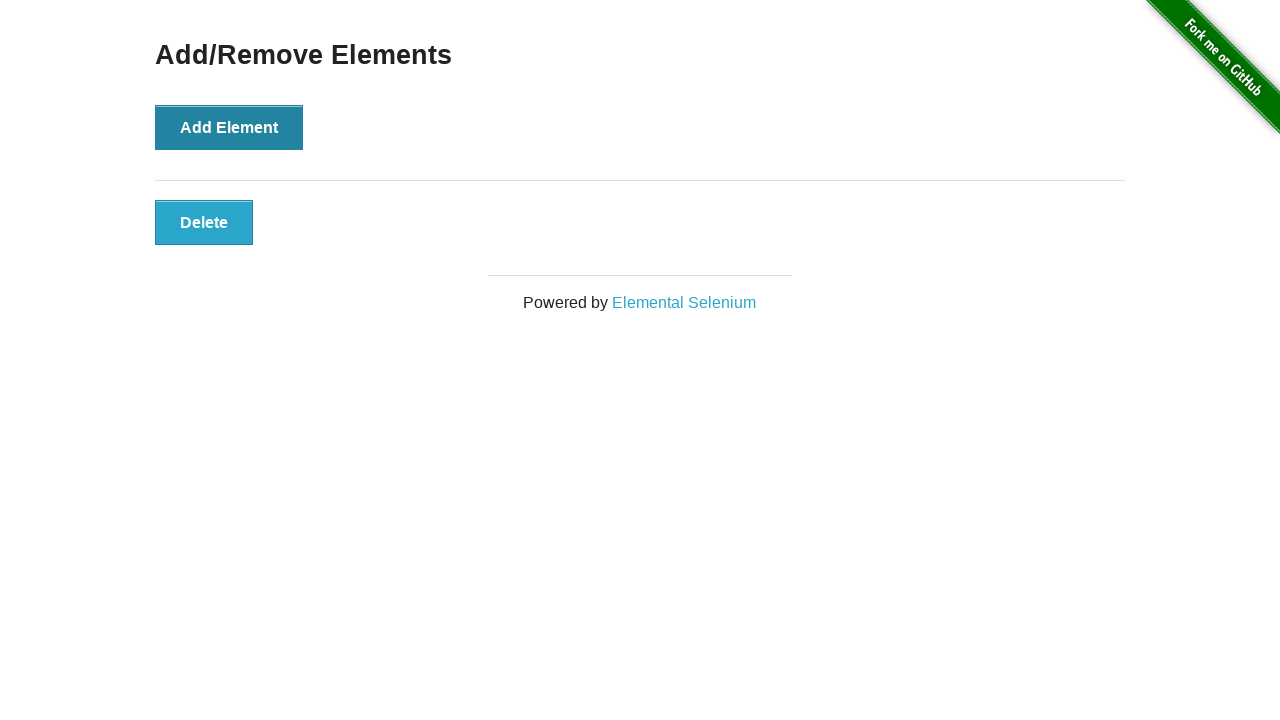

Clicked Delete button at (204, 222) on xpath=//*[@id='elements']/button
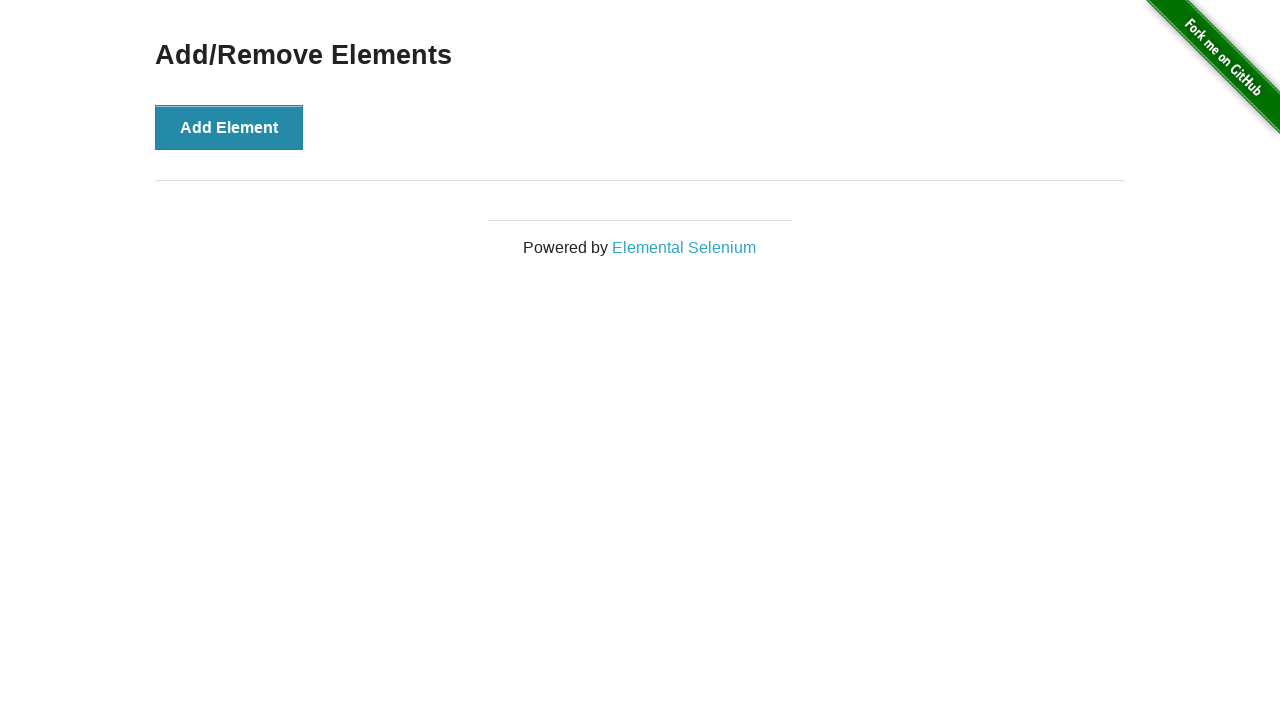

Waited 500ms for DOM update
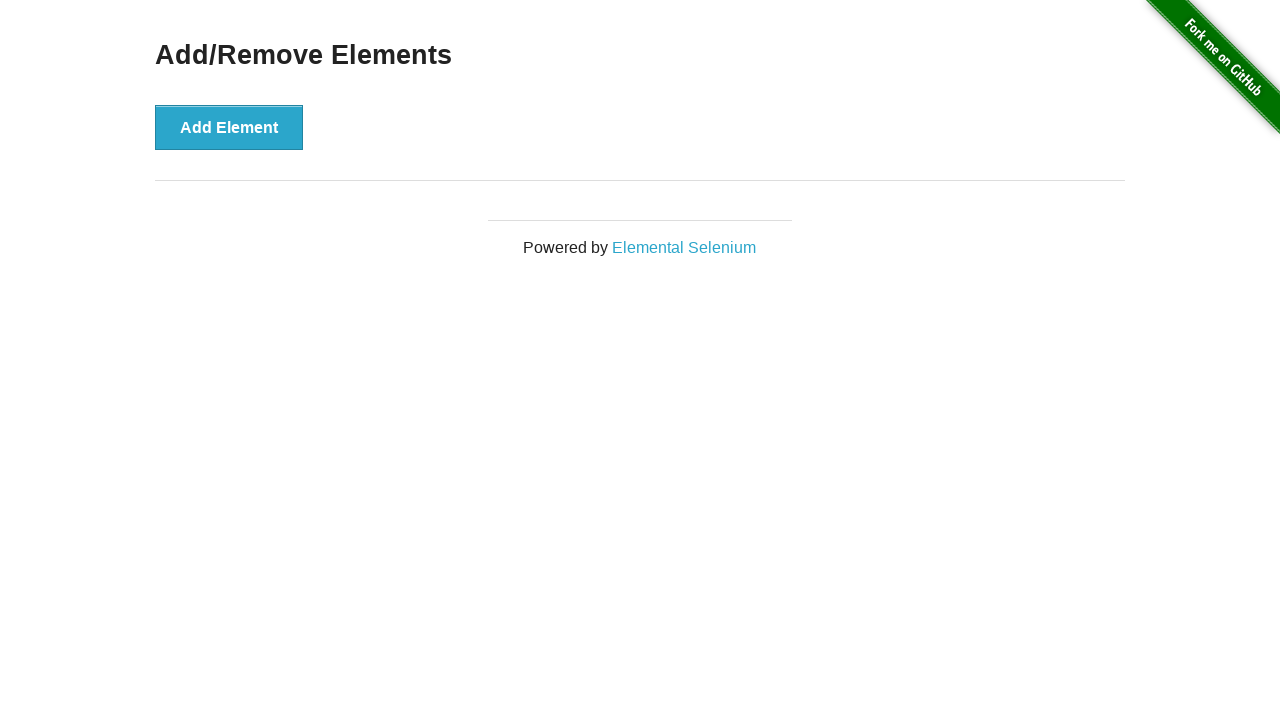

Verified Delete button has disappeared from the page
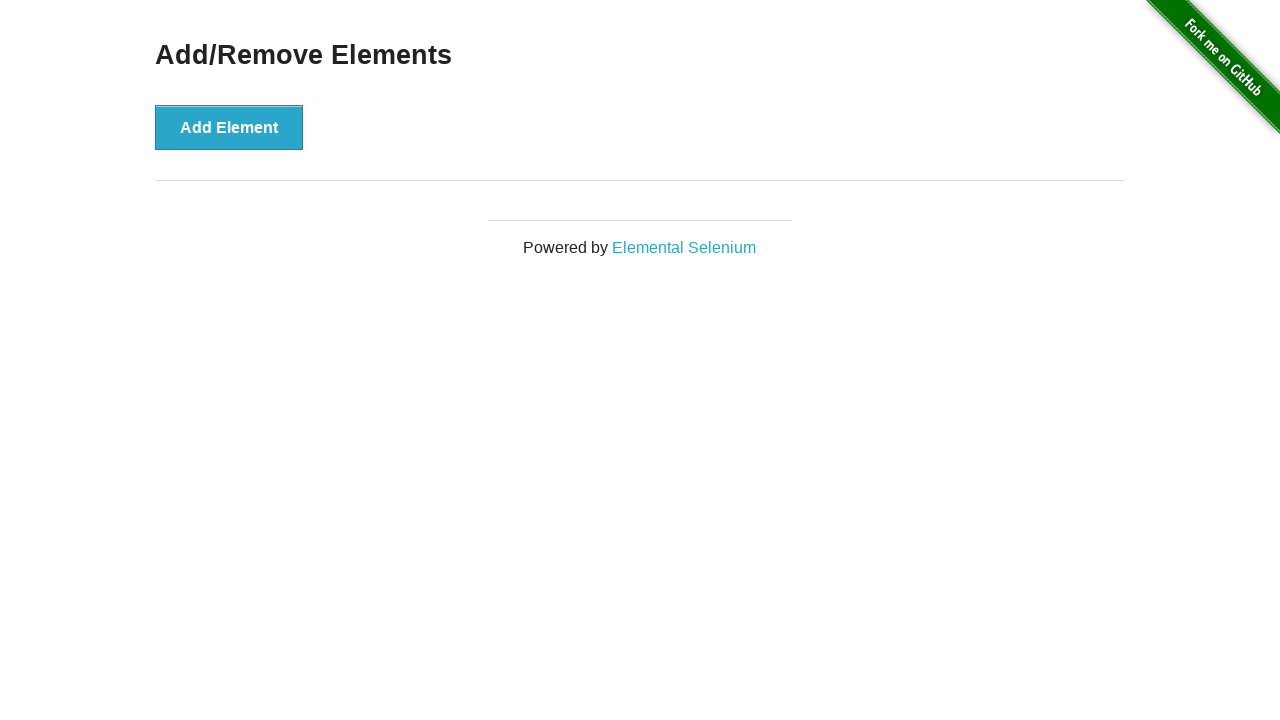

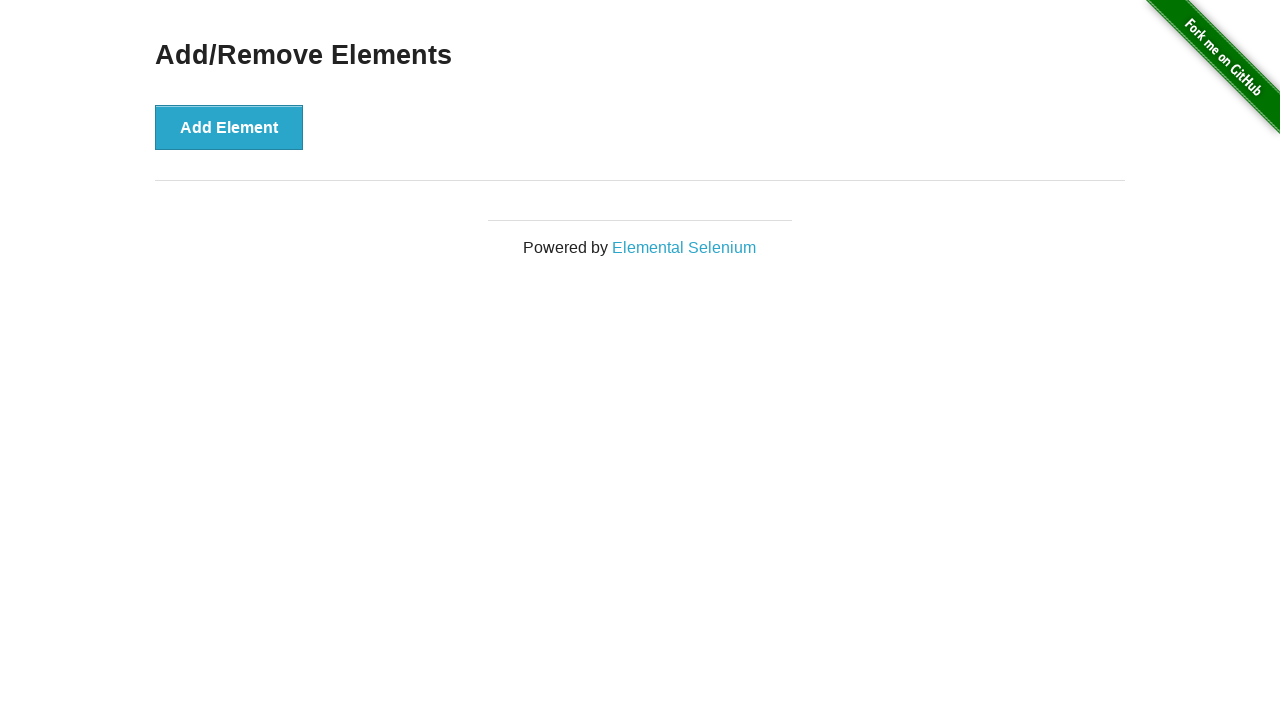